Tests form elements including radio button selection, autocomplete input with India, dropdown selection, and checkbox interaction.

Starting URL: https://rahulshettyacademy.com/AutomationPractice/

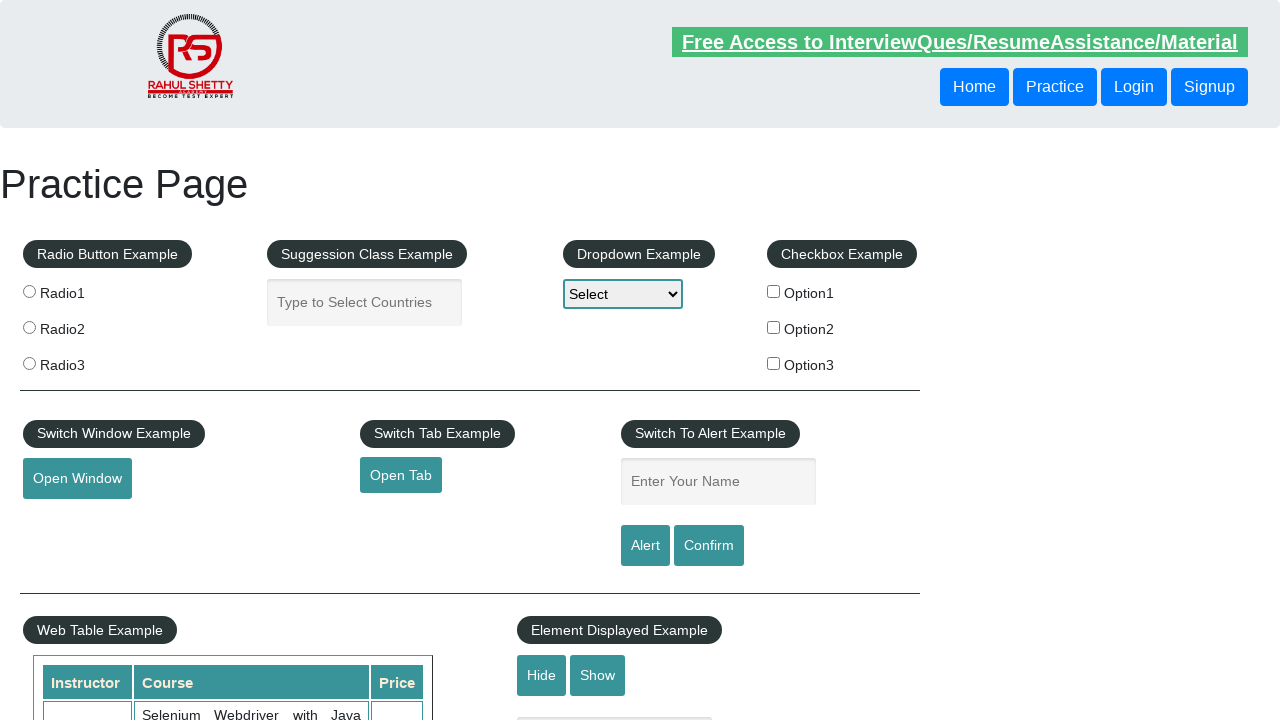

Clicked radio button 1 at (29, 291) on [for="radio1"] > .radioButton
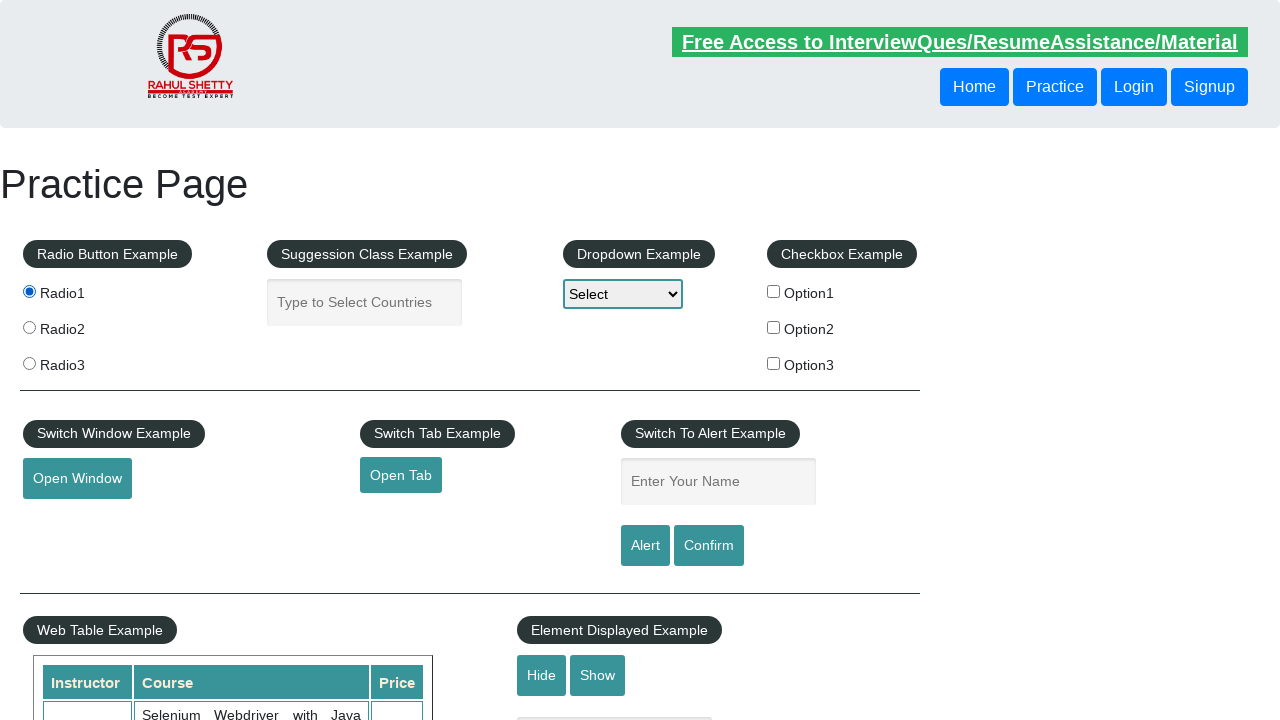

Filled autocomplete field with 'India' on #autocomplete
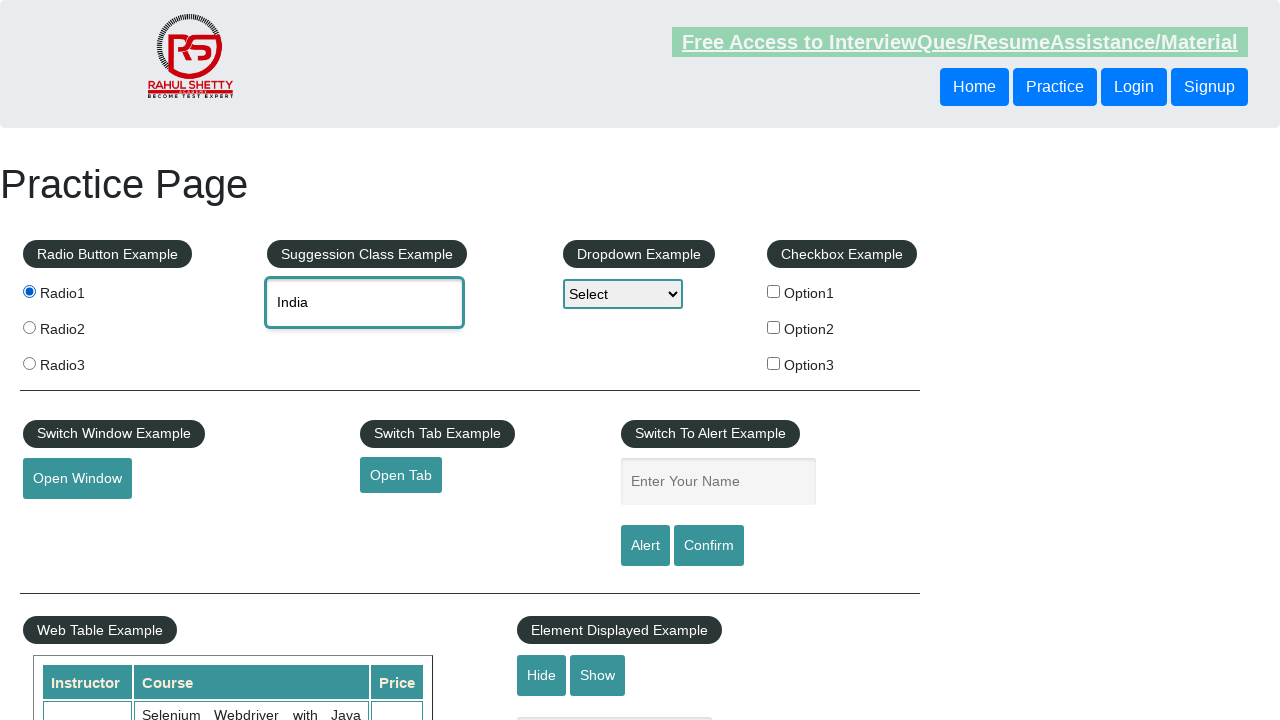

Autocomplete suggestions loaded
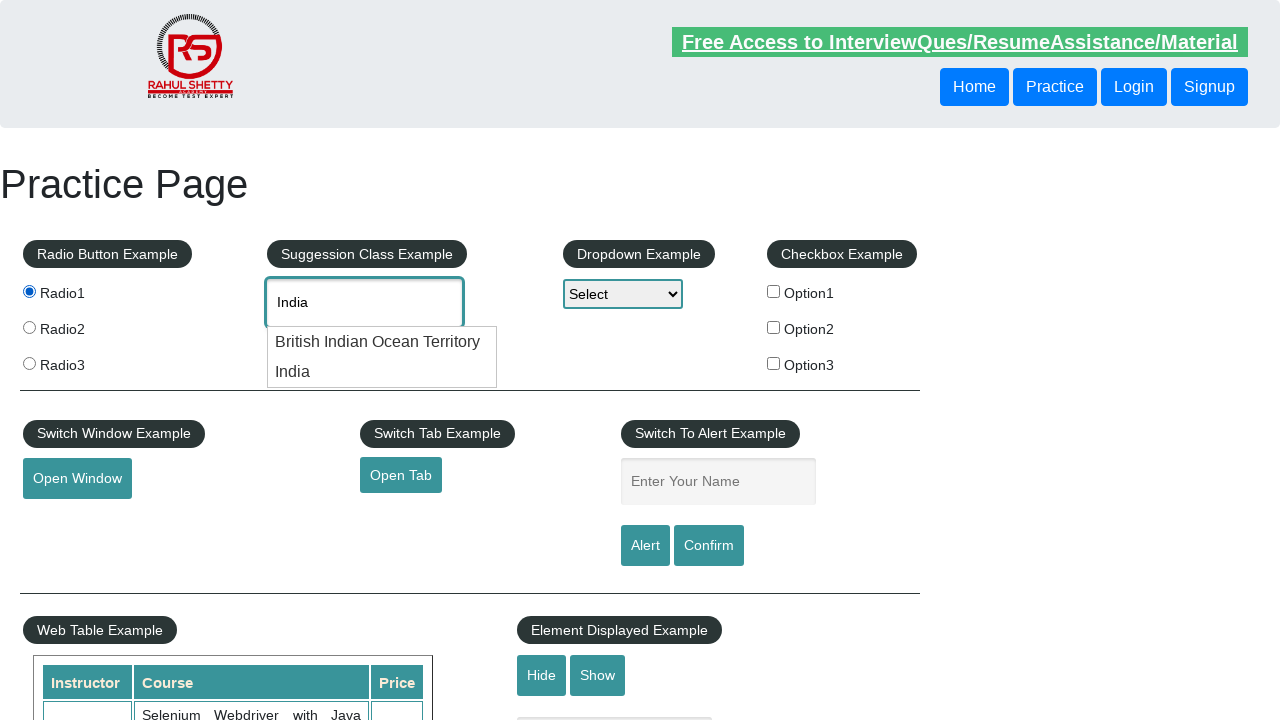

Selected 'India' from autocomplete suggestions at (382, 372) on ul#ui-id-1 li:nth-child(2) div:has-text("India")
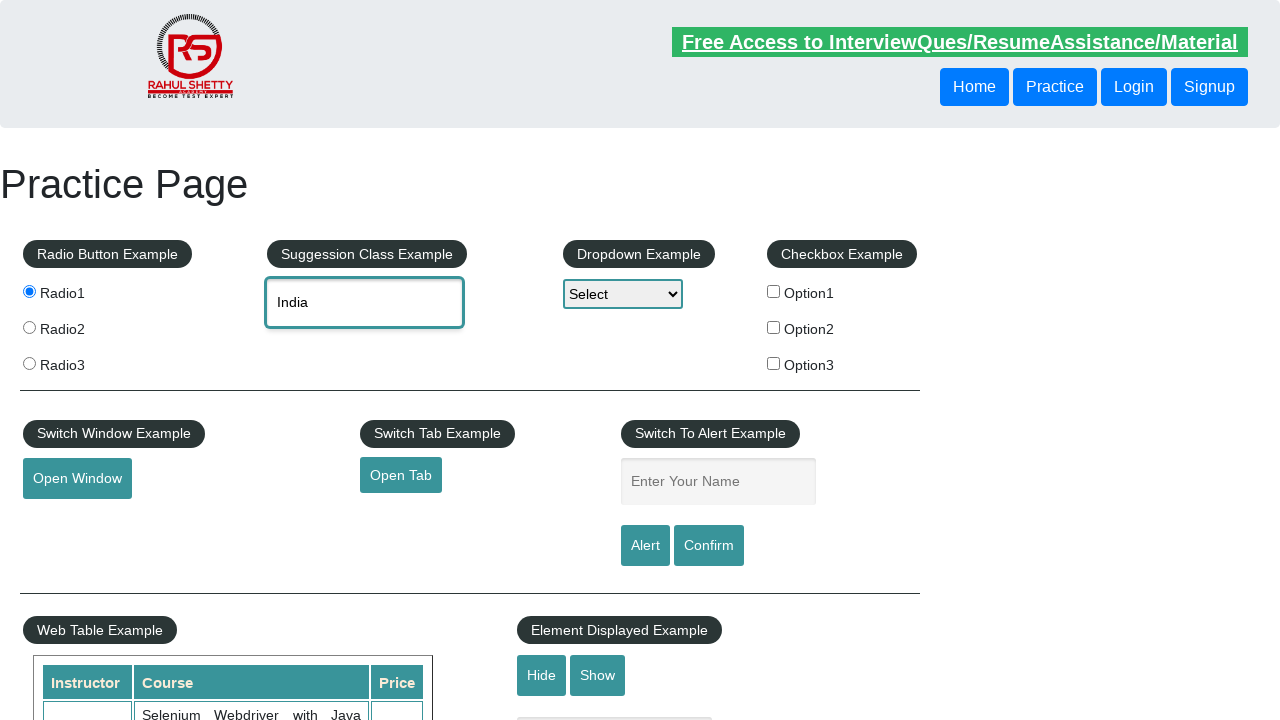

Selected 'option2' from dropdown on #dropdown-class-example
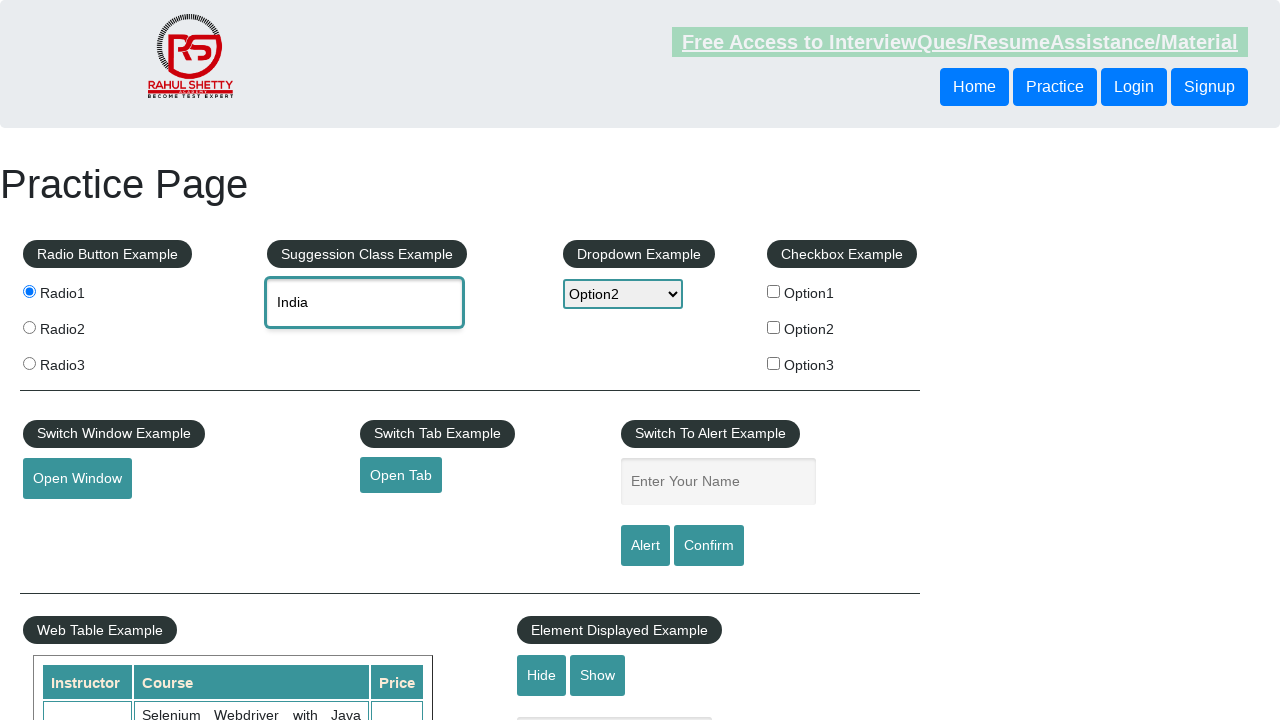

Checked checkbox option 1 at (774, 291) on #checkBoxOption1
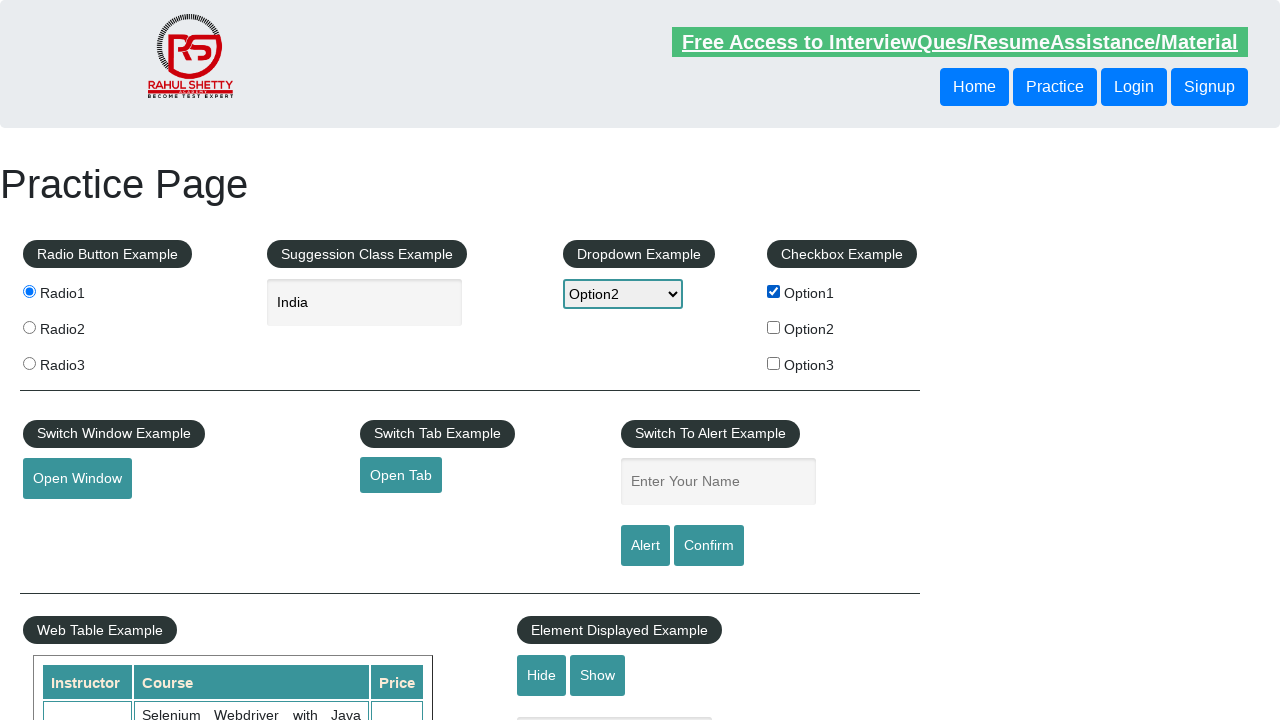

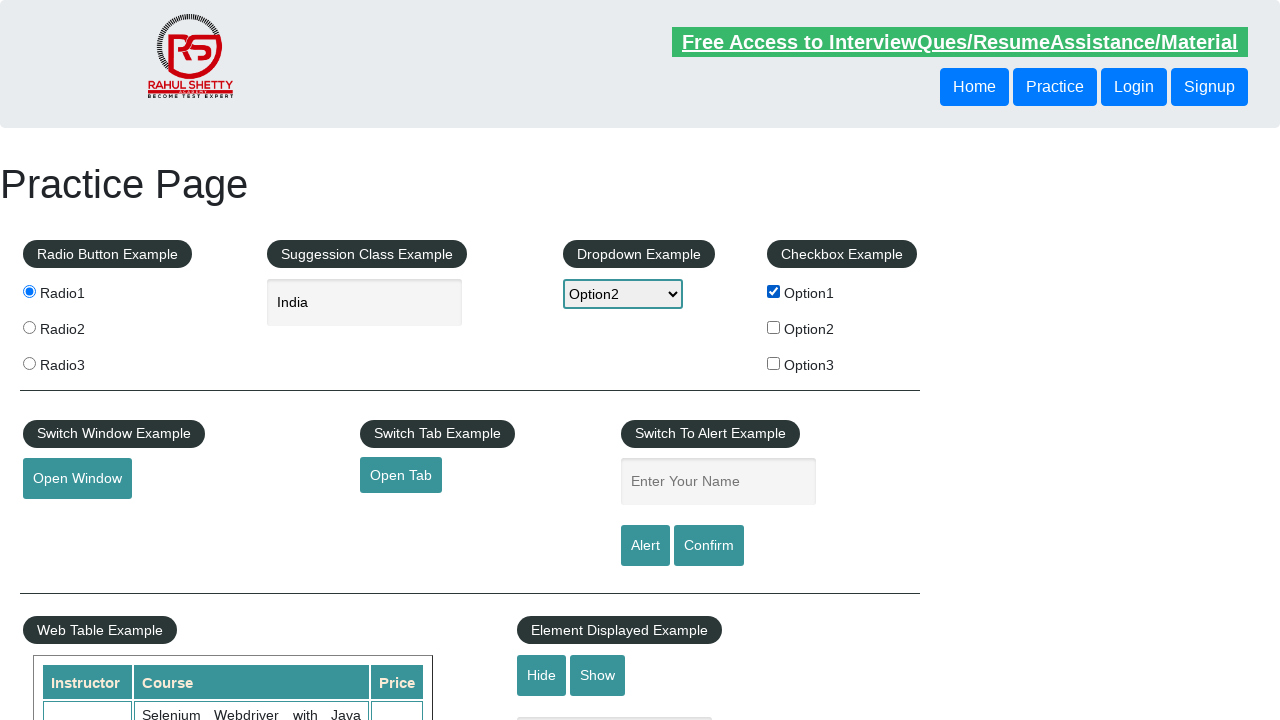